Tests a registration form by filling in first name, last name, and email fields, then submitting the form and verifying successful registration message appears

Starting URL: http://suninjuly.github.io/registration1.html

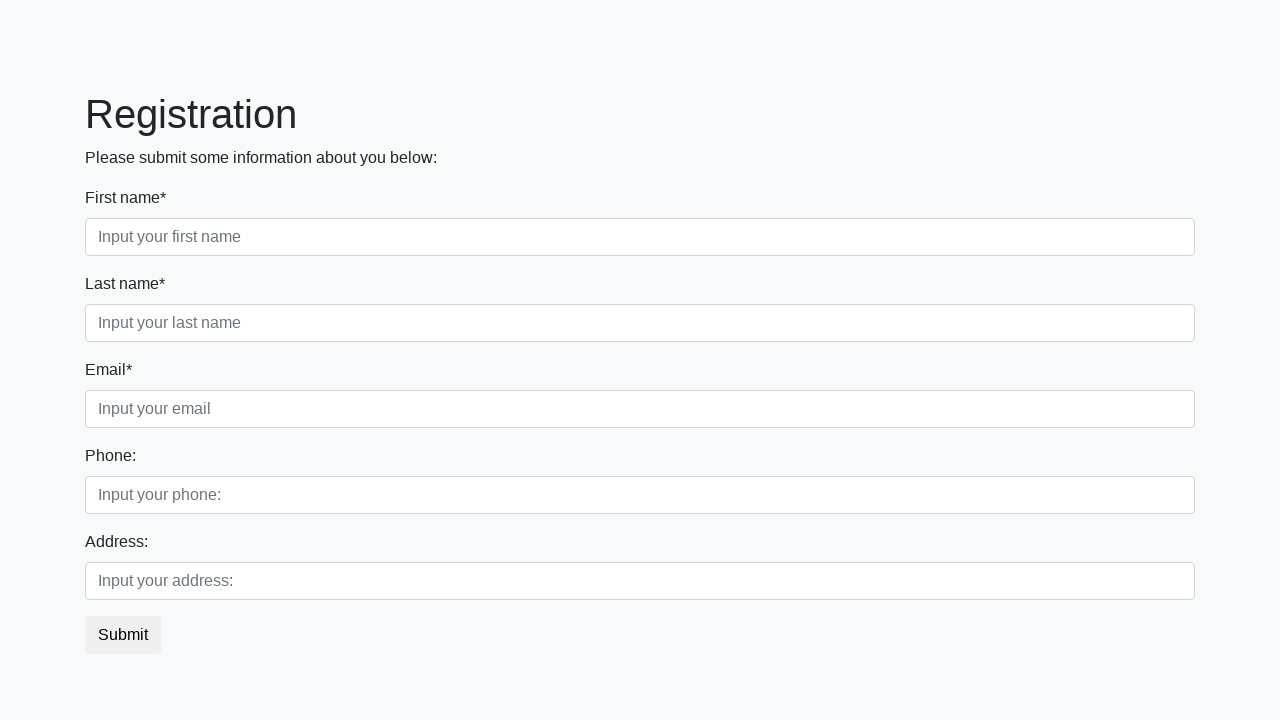

Filled first name field with 'Ivan' on input[placeholder='Input your first name']
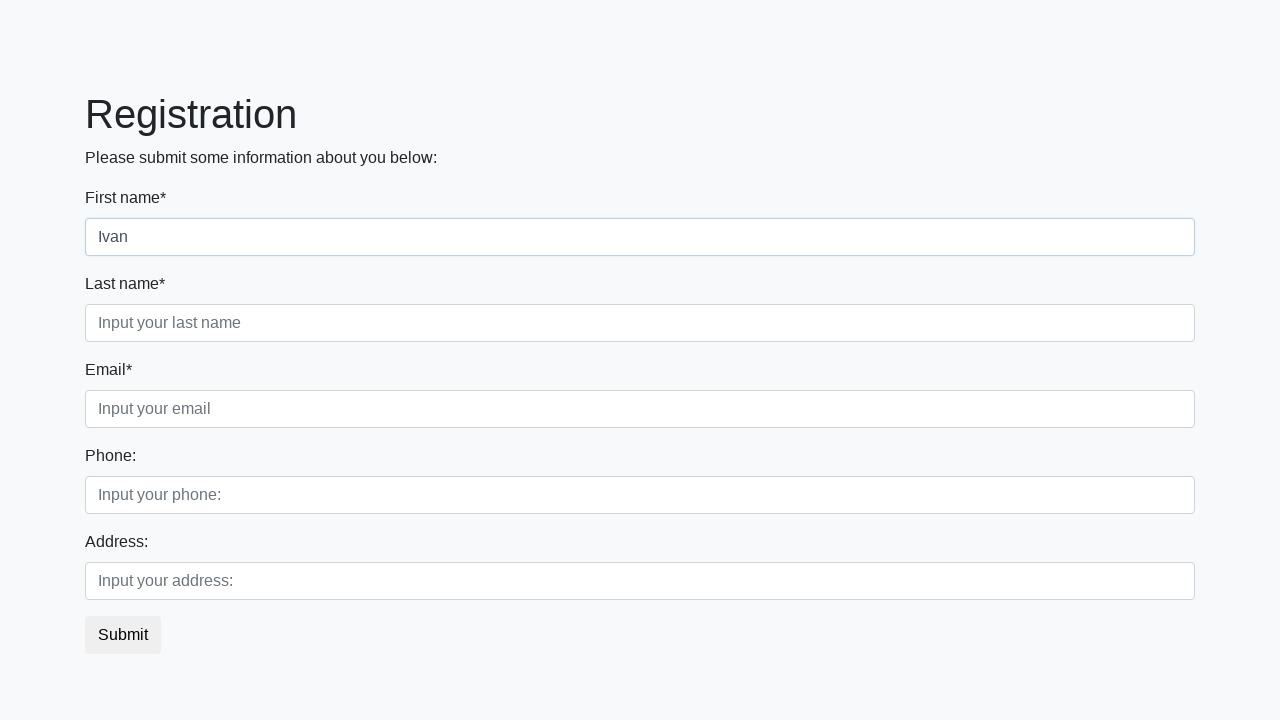

Filled last name field with 'Petrov' on input[placeholder='Input your last name']
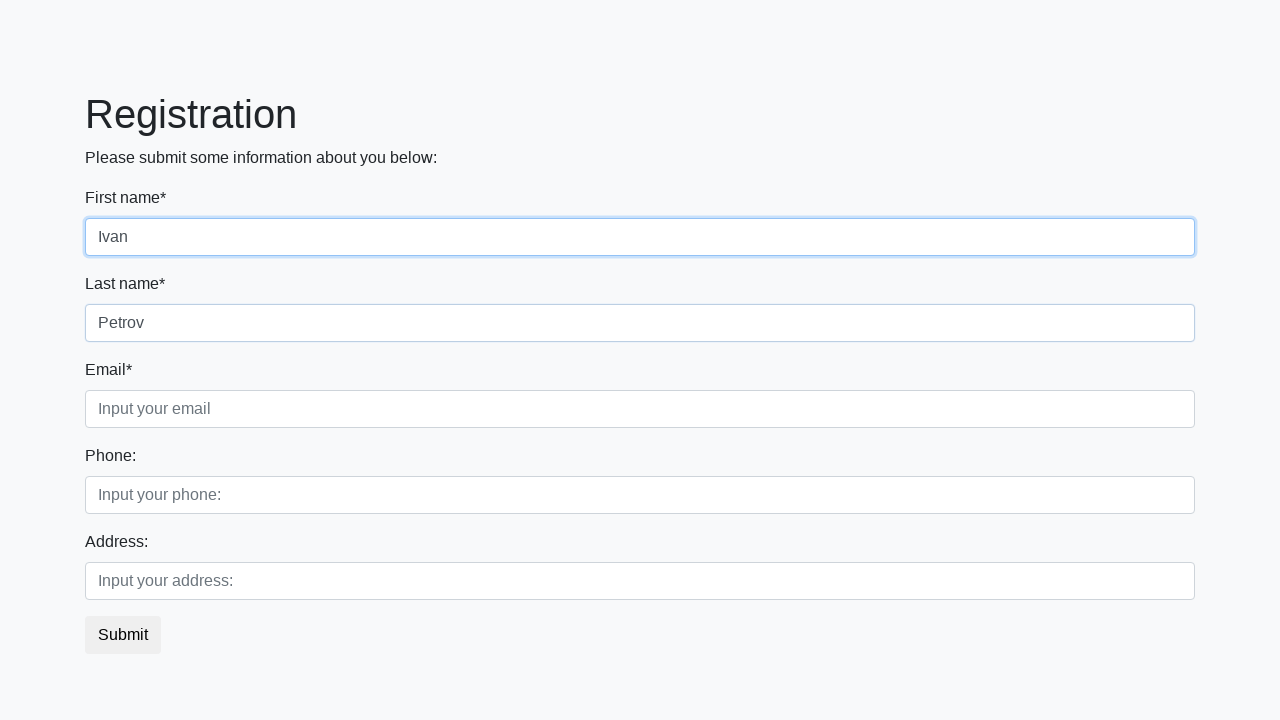

Filled email field with 'Smolensk' on input[placeholder='Input your email']
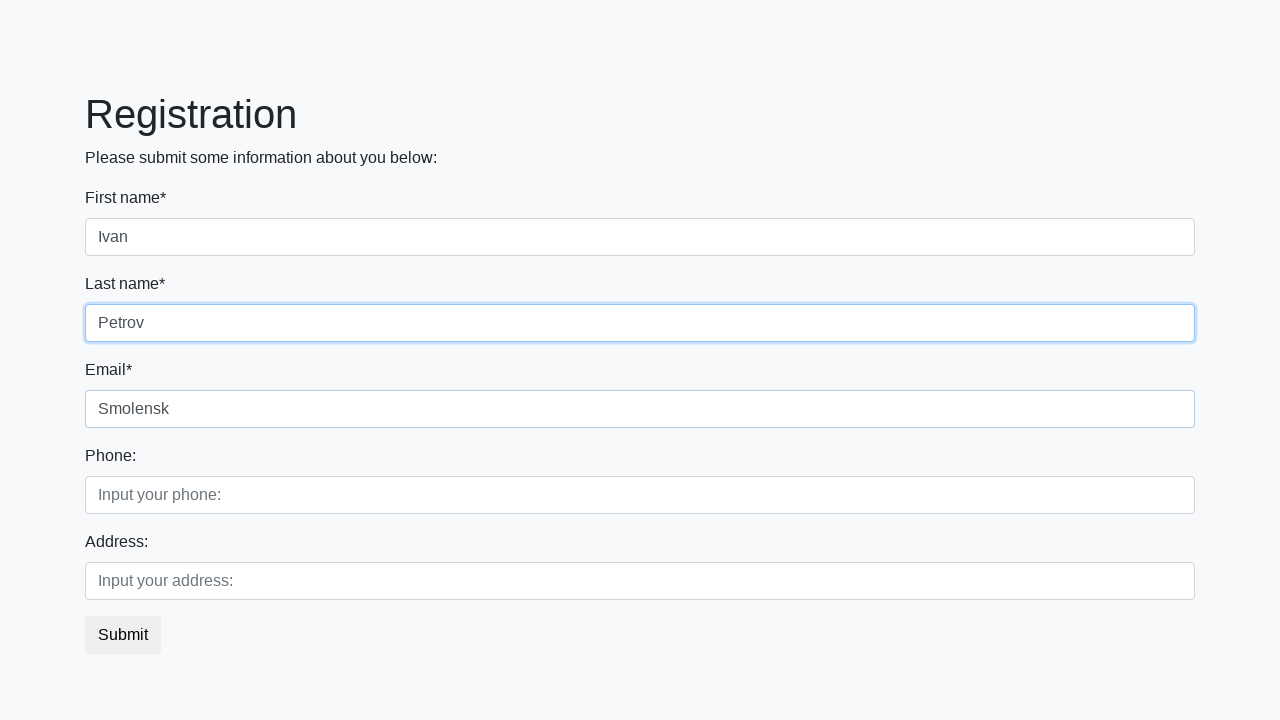

Clicked submit button to register at (123, 635) on button.btn
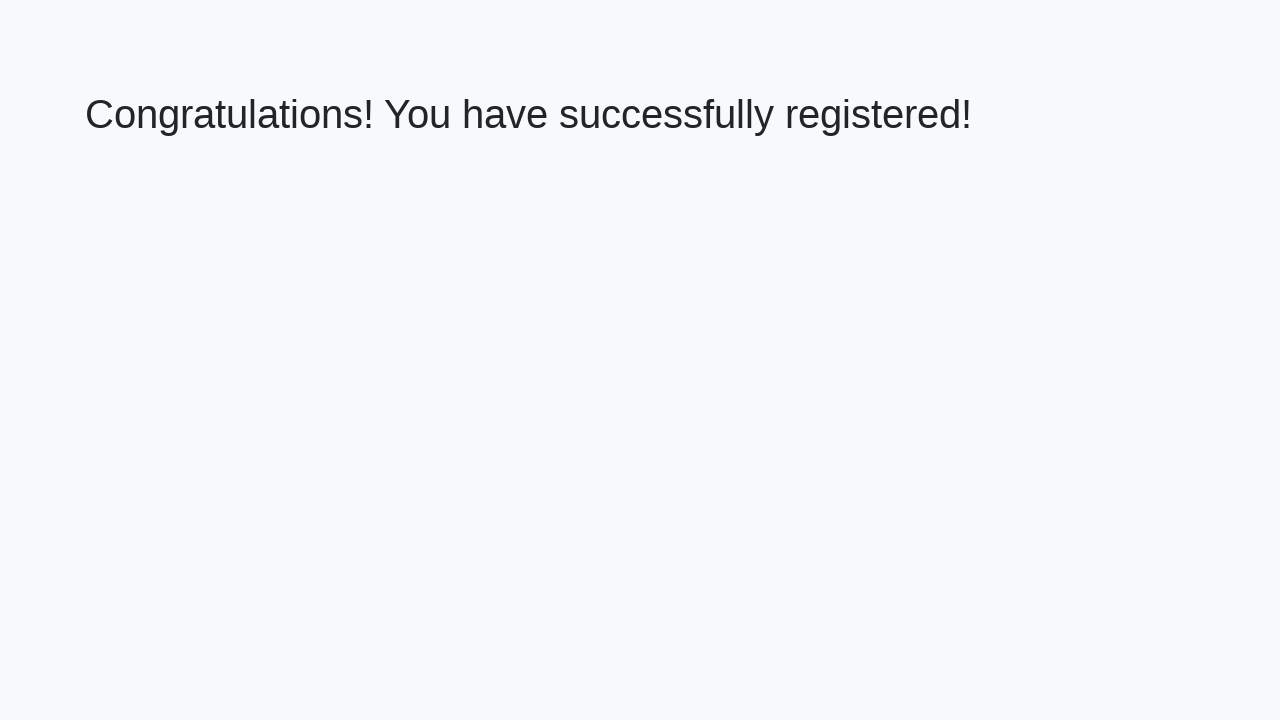

Success message appeared on page
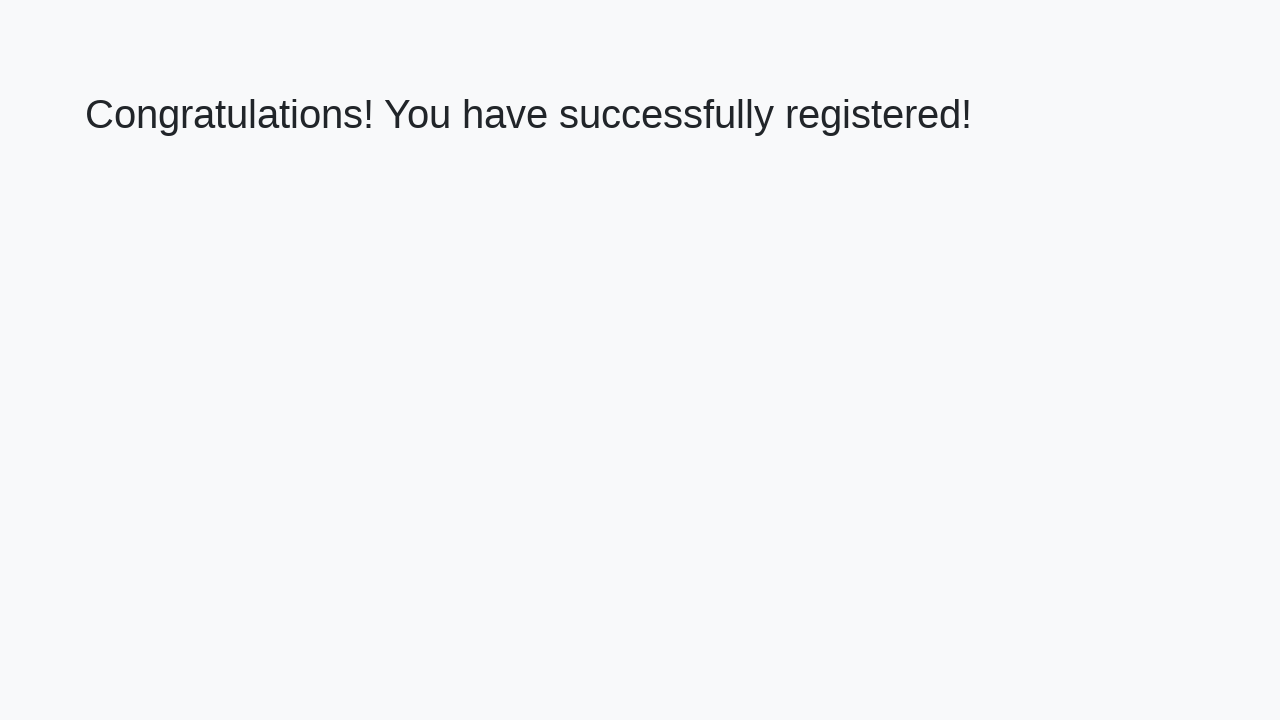

Retrieved success message text
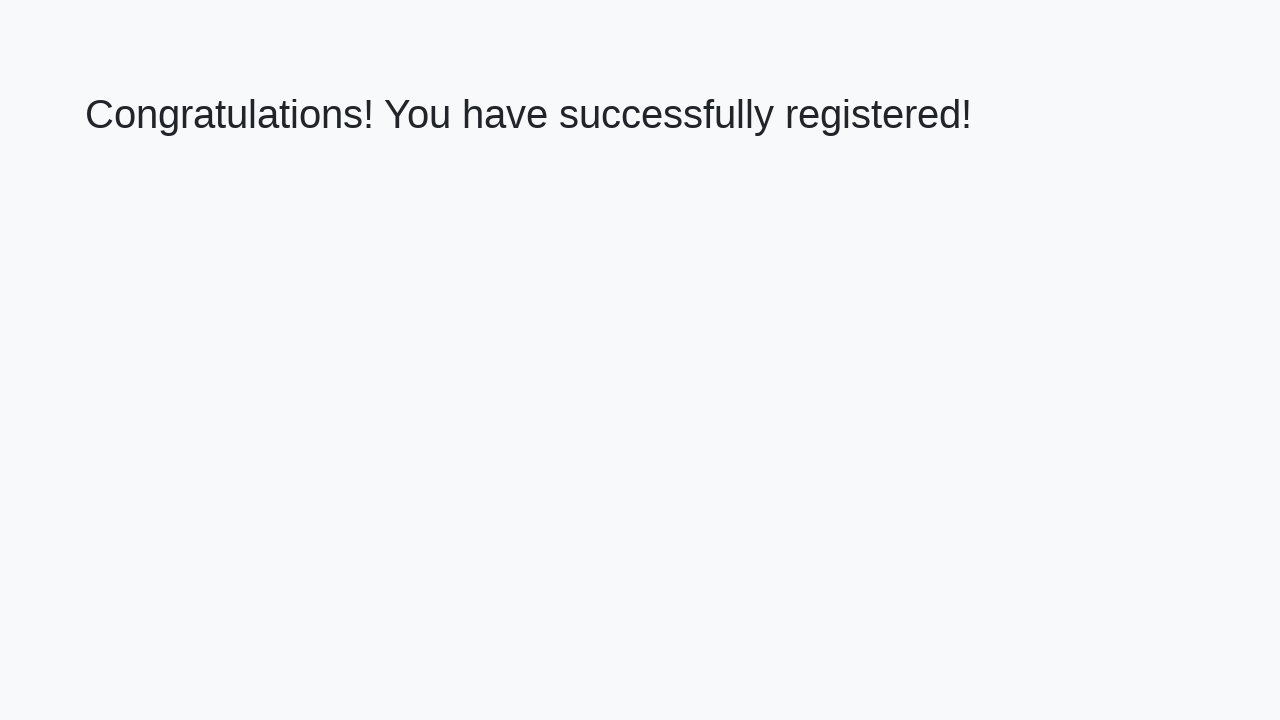

Verified success message: 'Congratulations! You have successfully registered!'
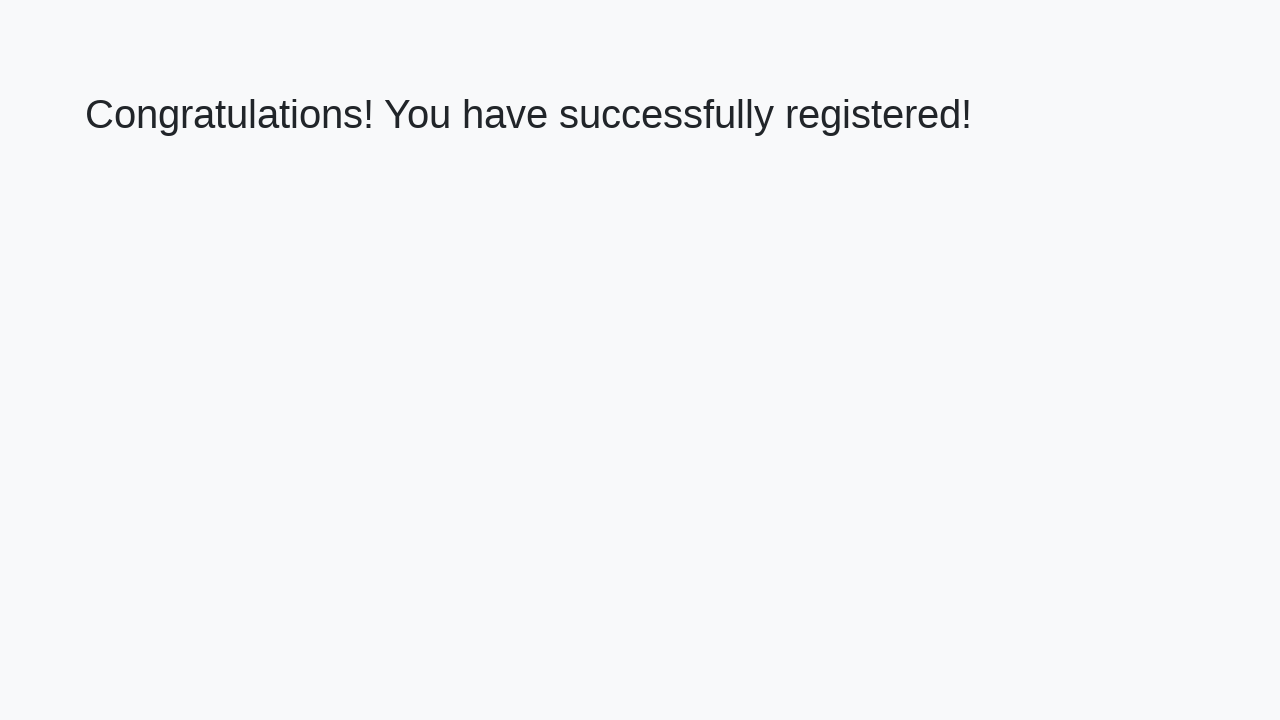

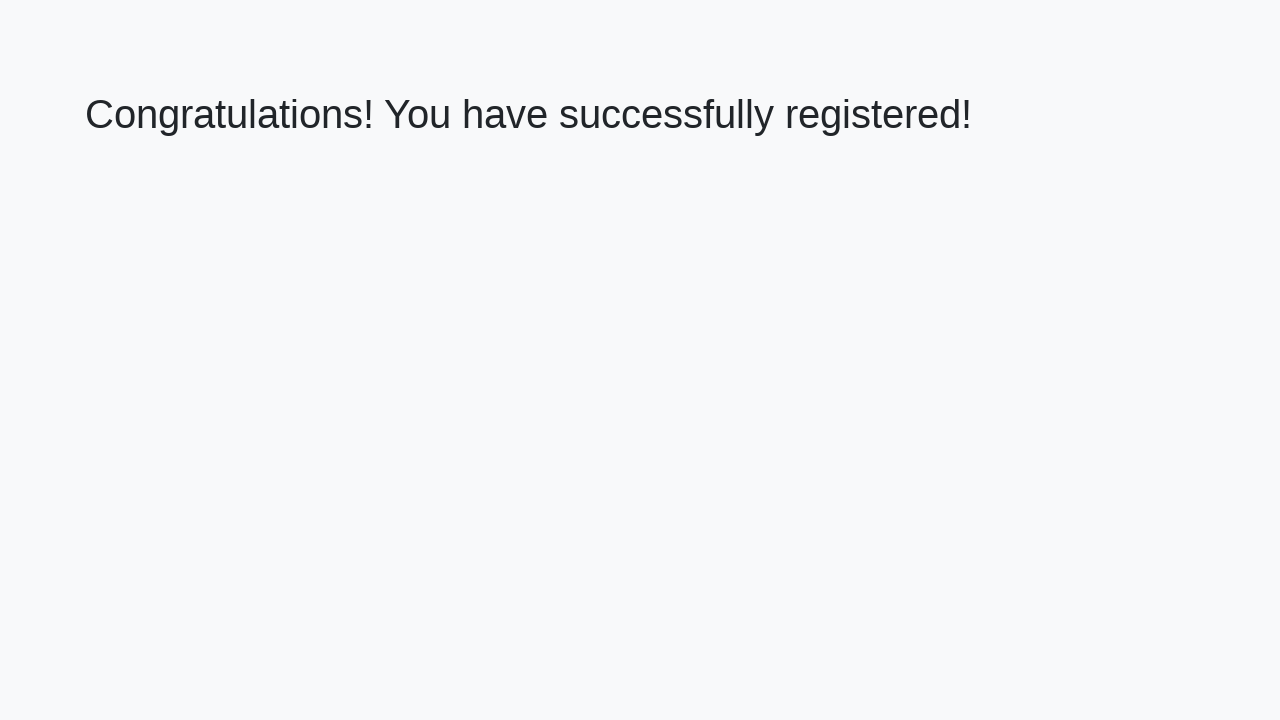